Tests filtering to display all todo items after applying other filters

Starting URL: https://demo.playwright.dev/todomvc

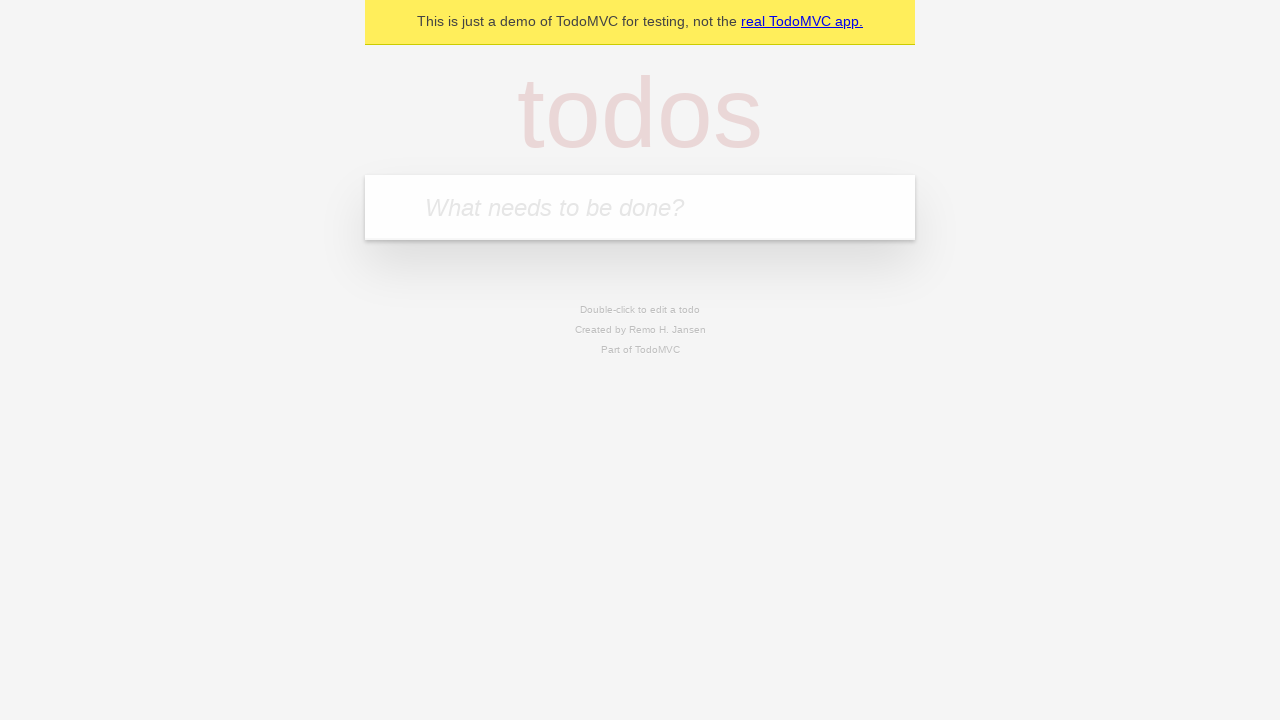

Navigated to TodoMVC demo page
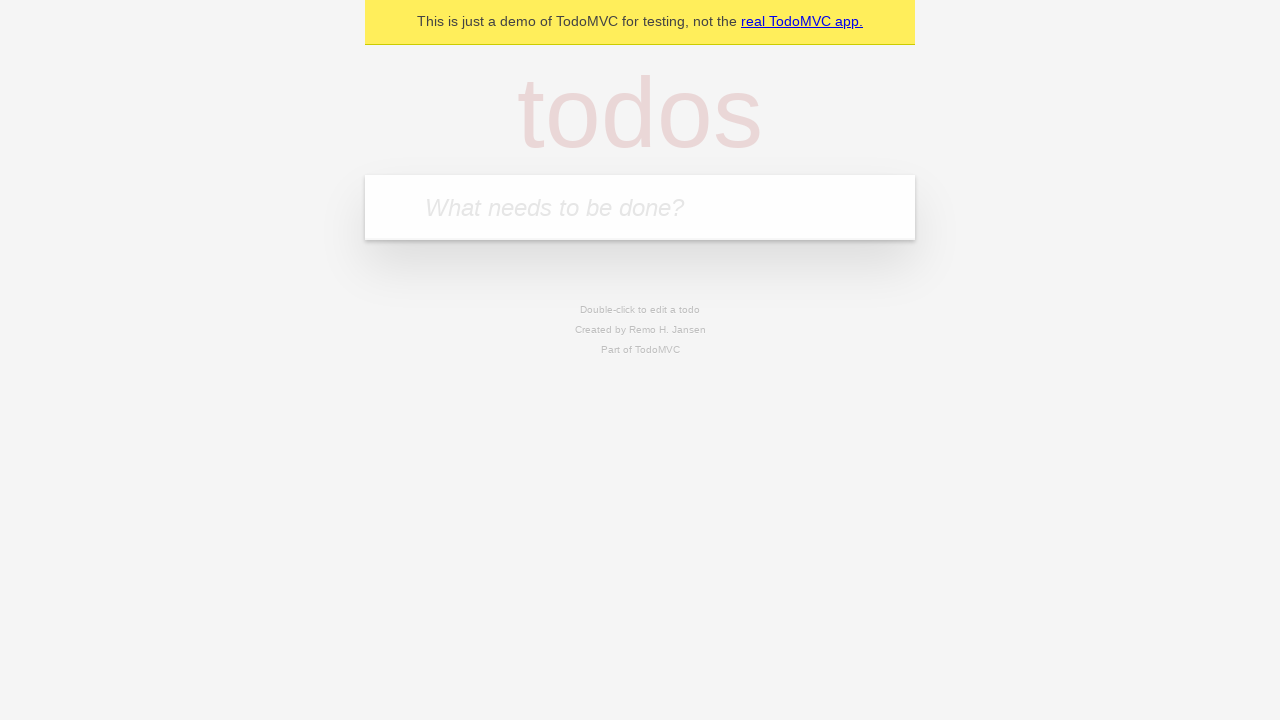

Located the 'What needs to be done?' input field
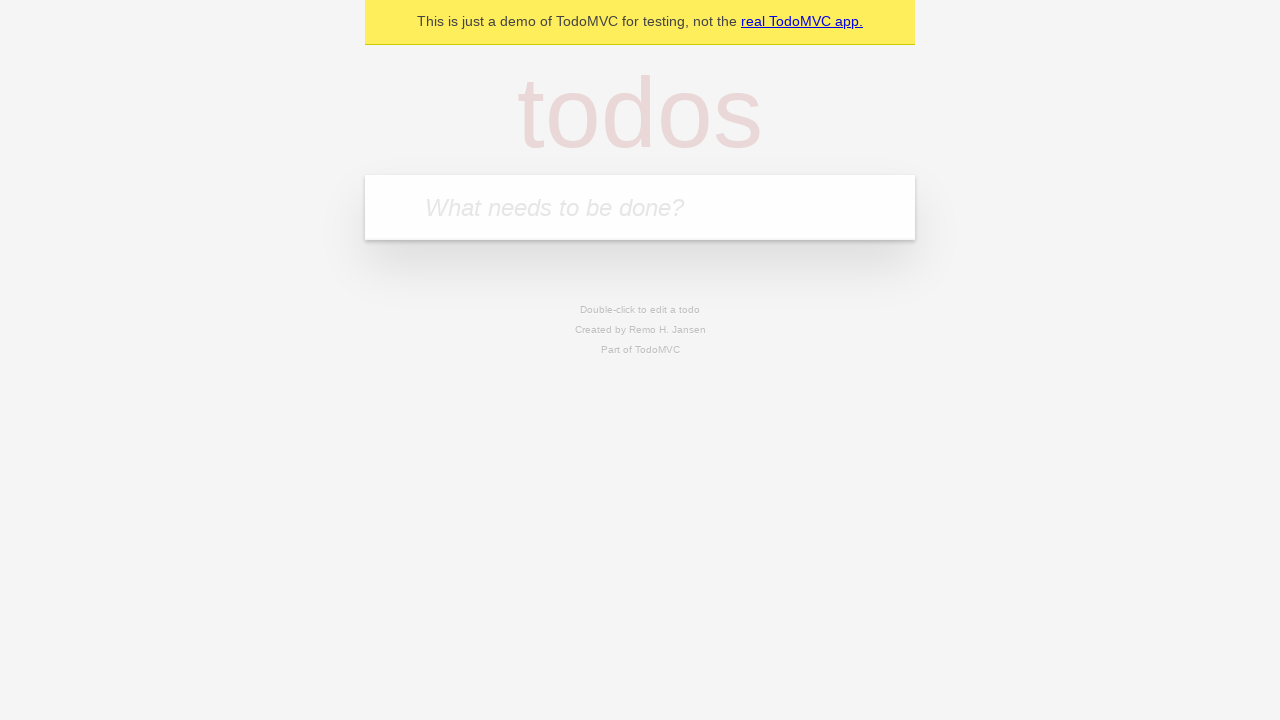

Filled input field with 'buy some cheese' on internal:attr=[placeholder="What needs to be done?"i]
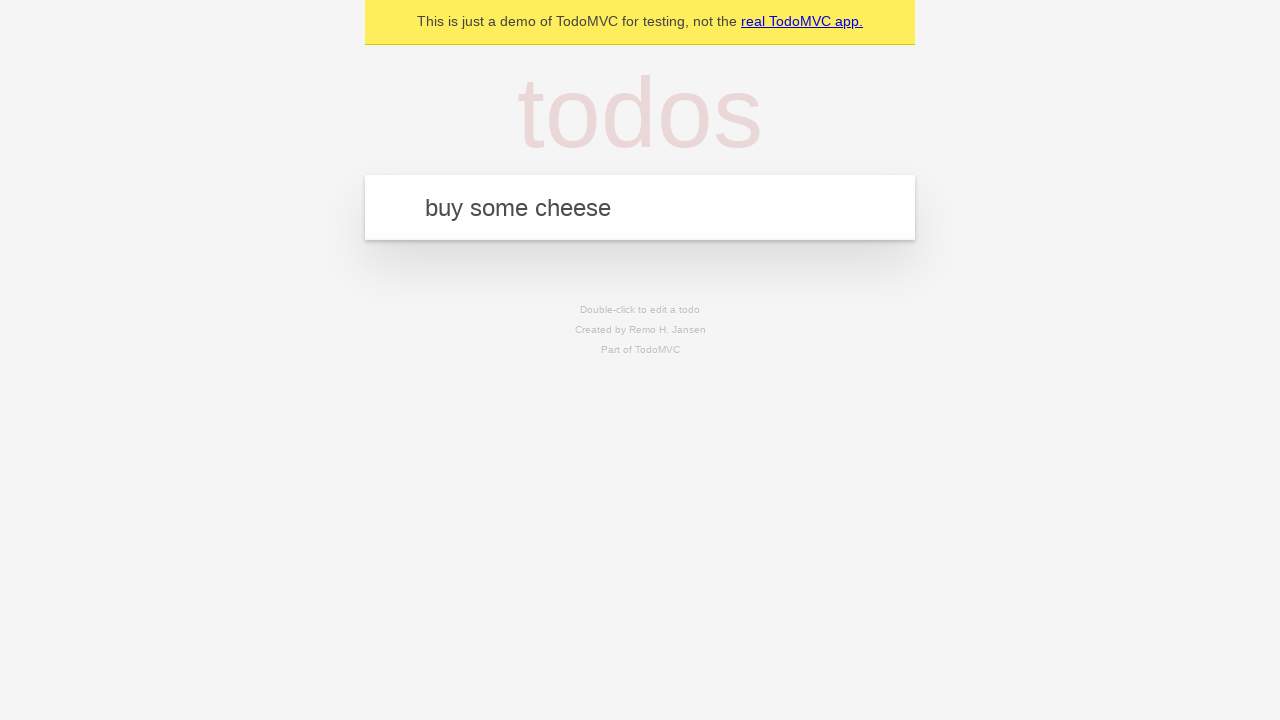

Pressed Enter to create todo: 'buy some cheese' on internal:attr=[placeholder="What needs to be done?"i]
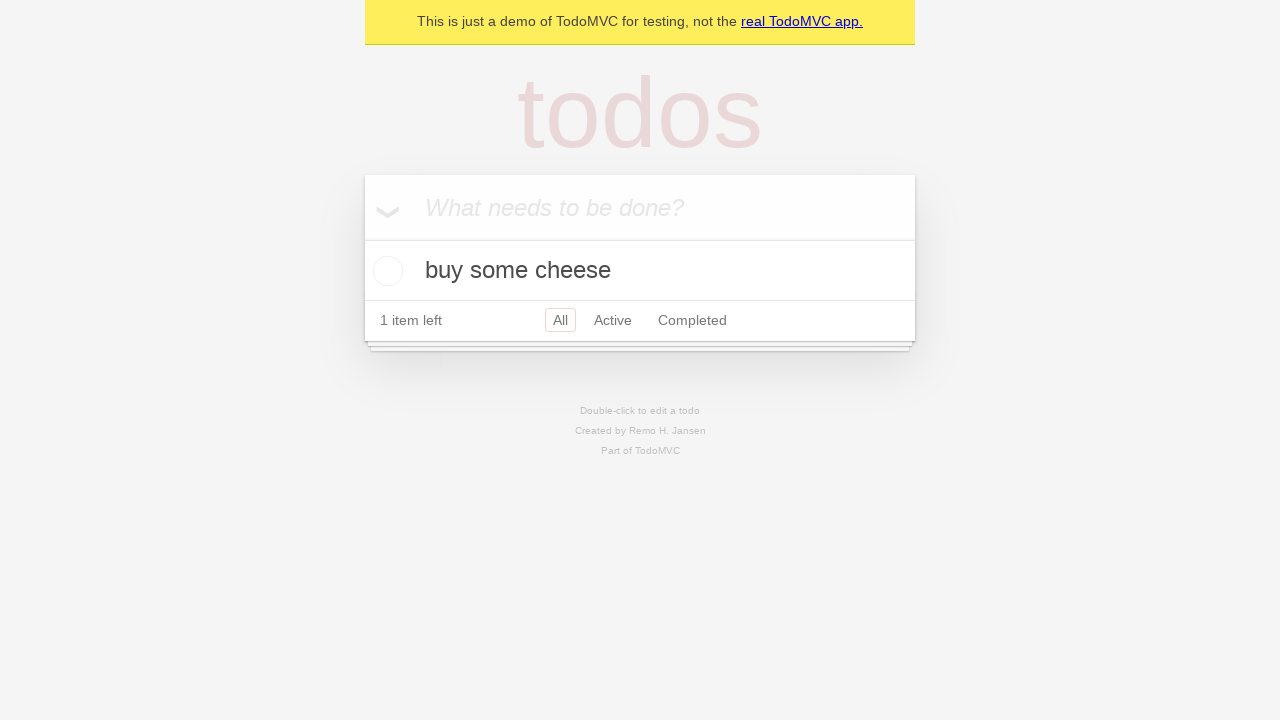

Filled input field with 'feed the cat' on internal:attr=[placeholder="What needs to be done?"i]
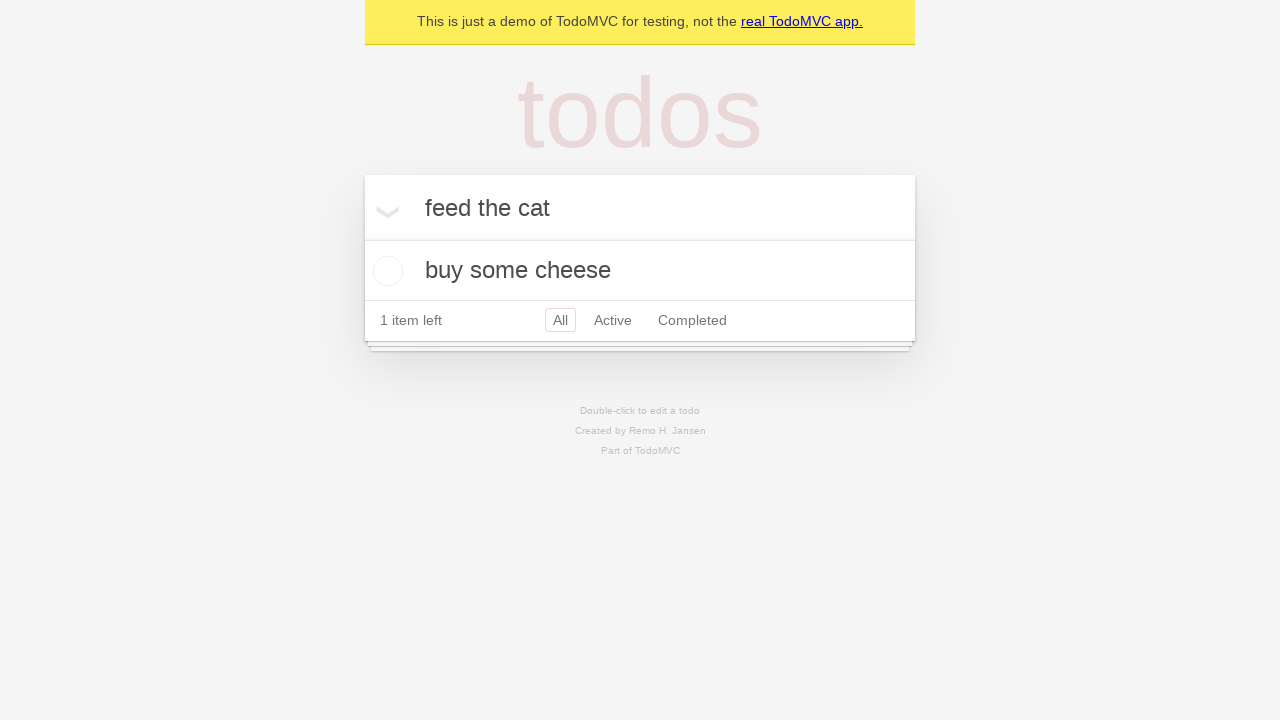

Pressed Enter to create todo: 'feed the cat' on internal:attr=[placeholder="What needs to be done?"i]
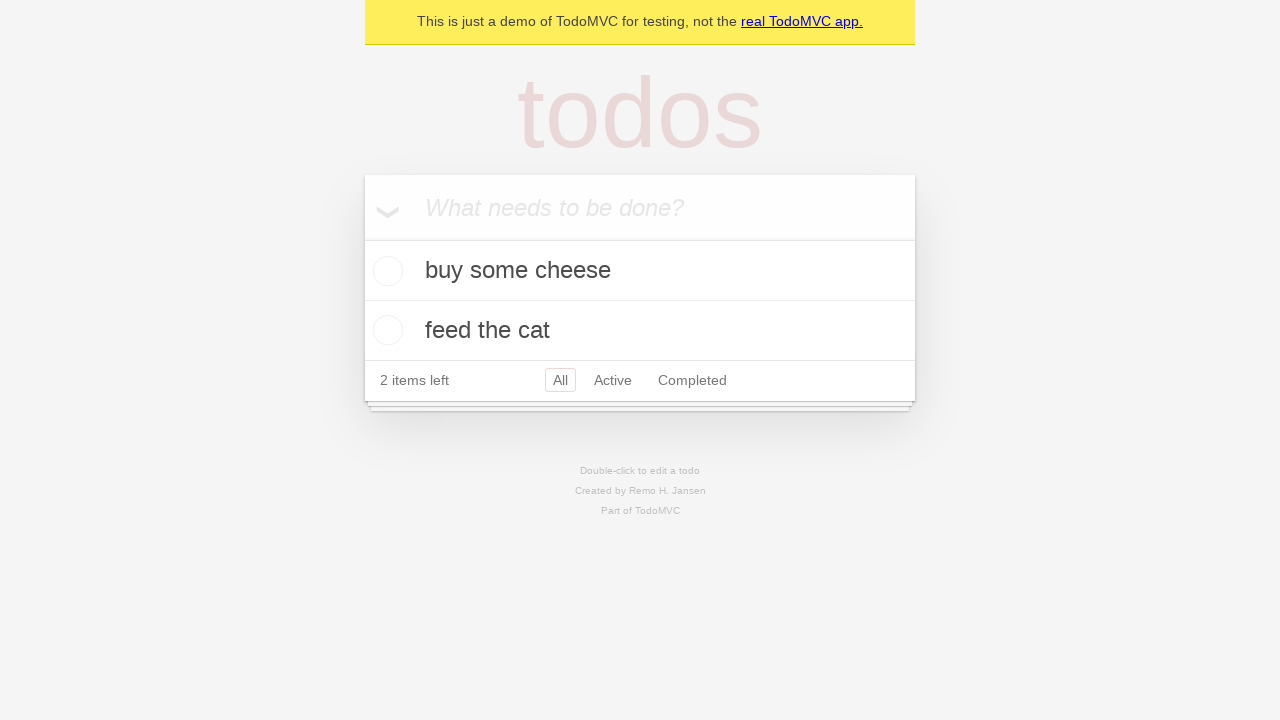

Filled input field with 'book a doctors appointment' on internal:attr=[placeholder="What needs to be done?"i]
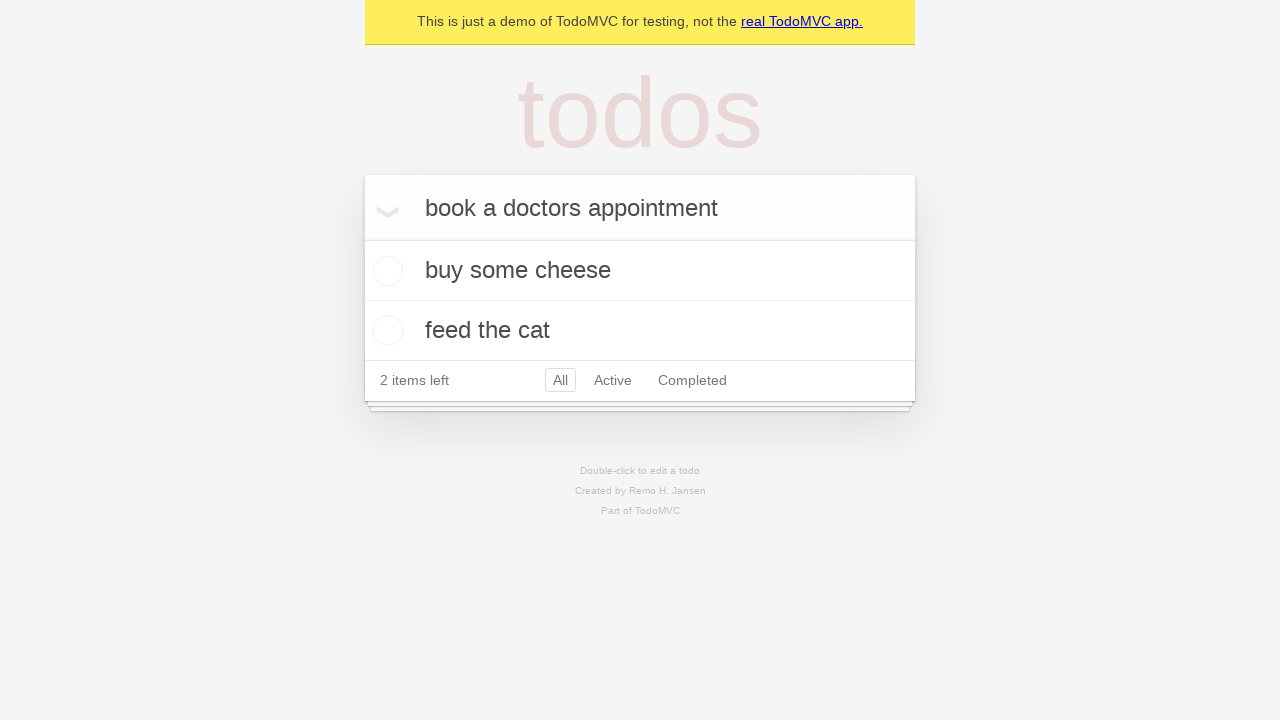

Pressed Enter to create todo: 'book a doctors appointment' on internal:attr=[placeholder="What needs to be done?"i]
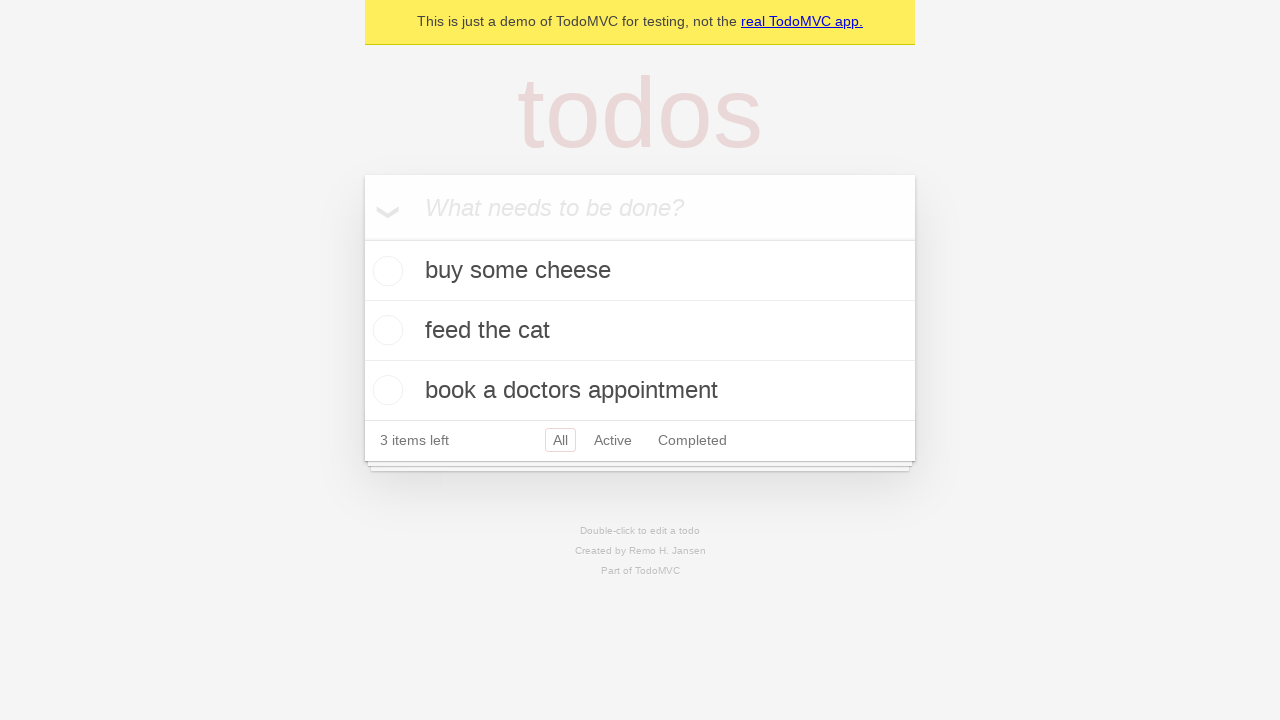

Checked the checkbox for the second todo item (feed the cat) at (385, 330) on internal:testid=[data-testid="todo-item"s] >> nth=1 >> internal:role=checkbox
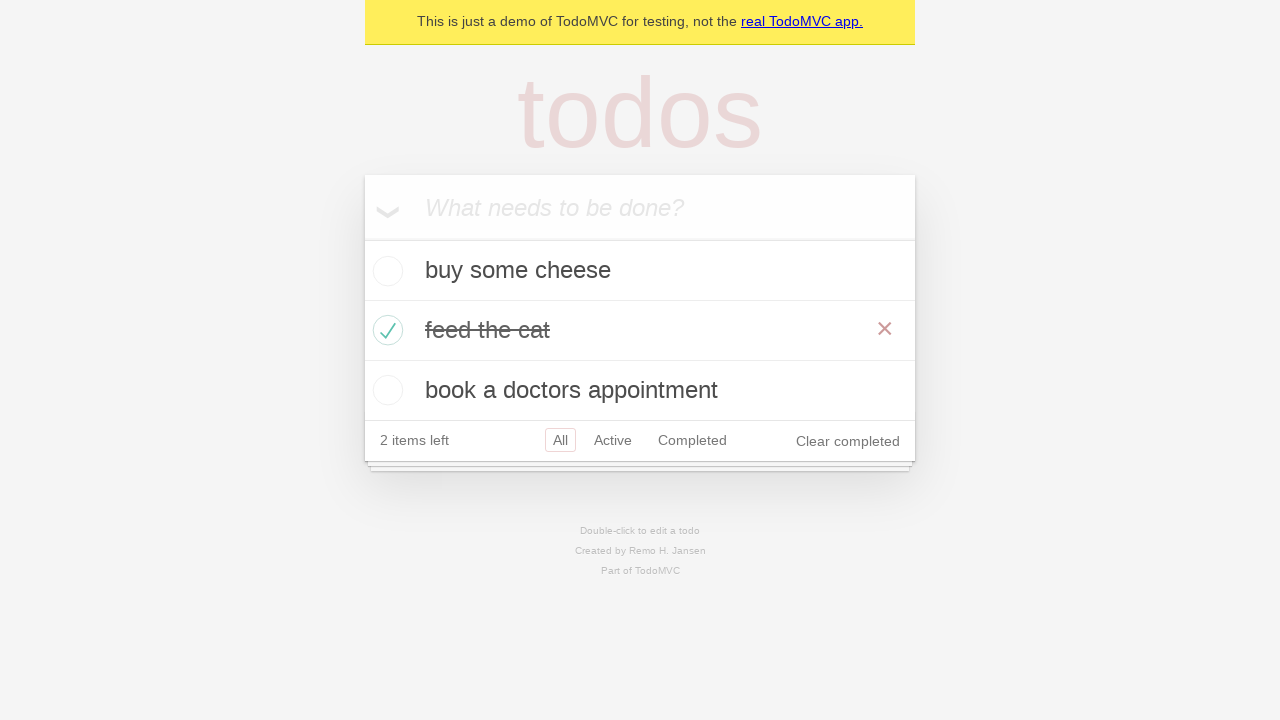

Clicked 'Active' filter to display only active todos at (613, 440) on internal:role=link[name="Active"i]
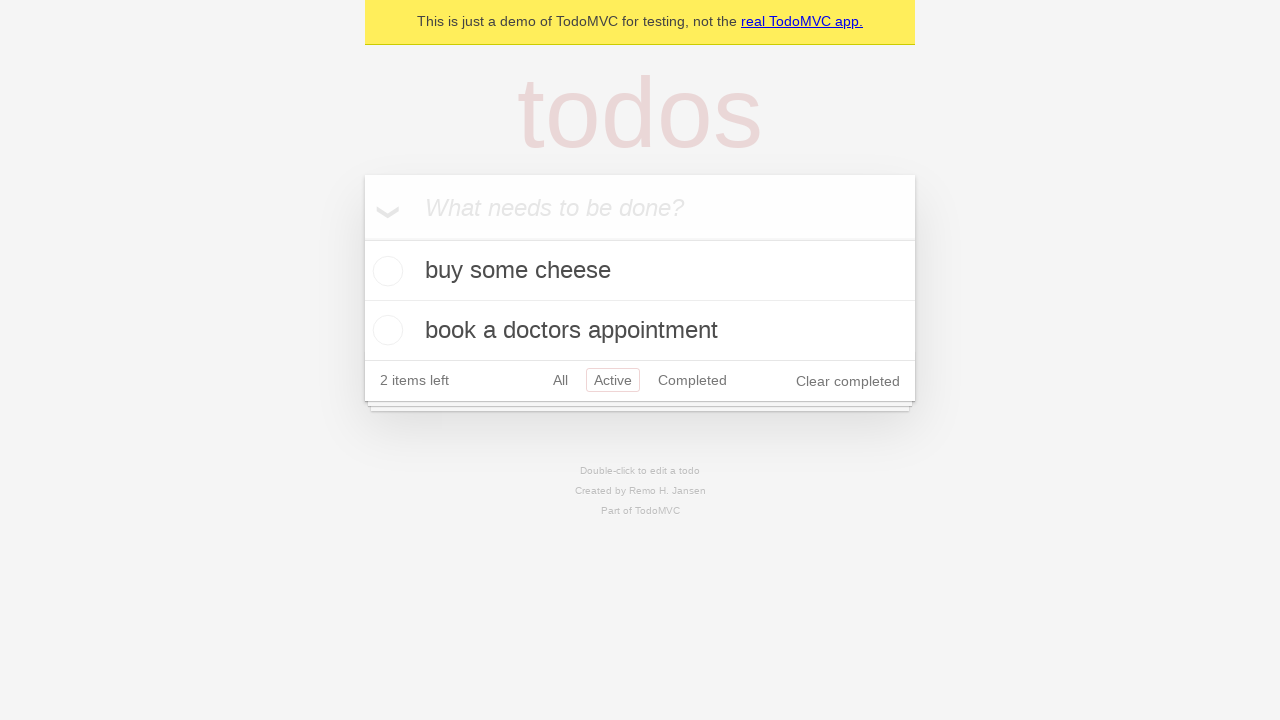

Clicked 'Completed' filter to display only completed todos at (692, 380) on internal:role=link[name="Completed"i]
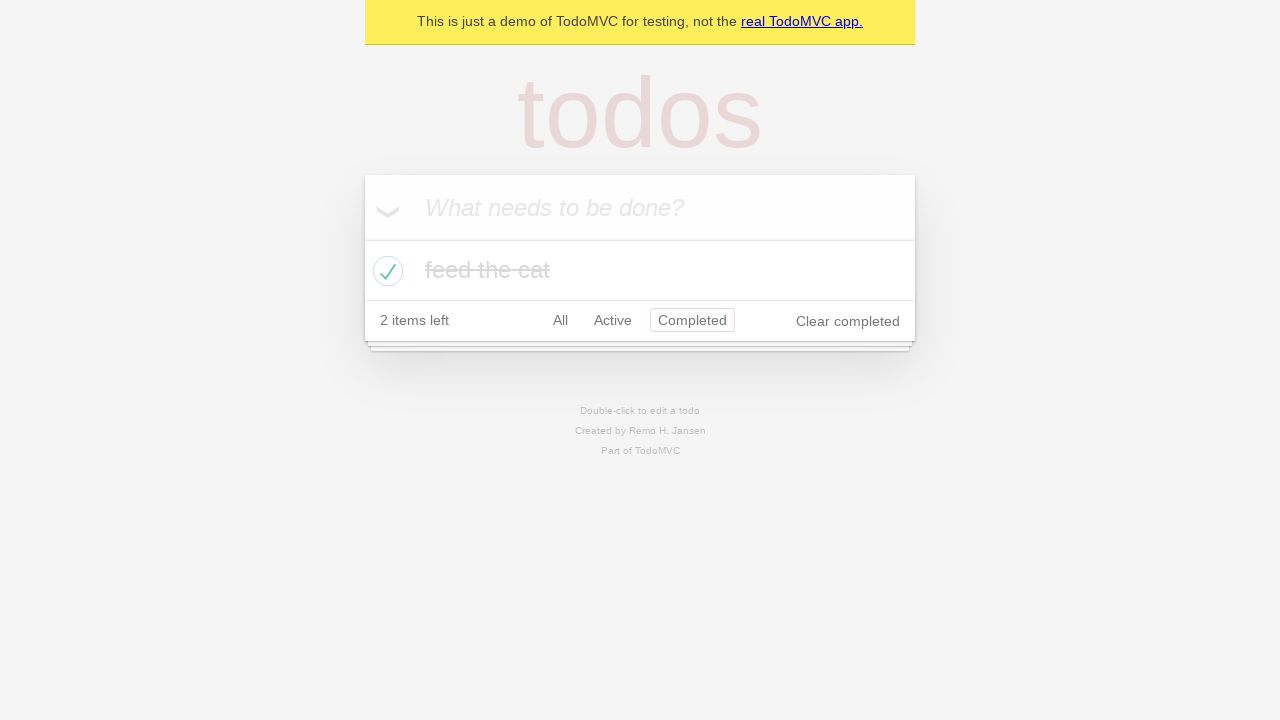

Clicked 'All' filter to display all todo items at (560, 320) on internal:role=link[name="All"i]
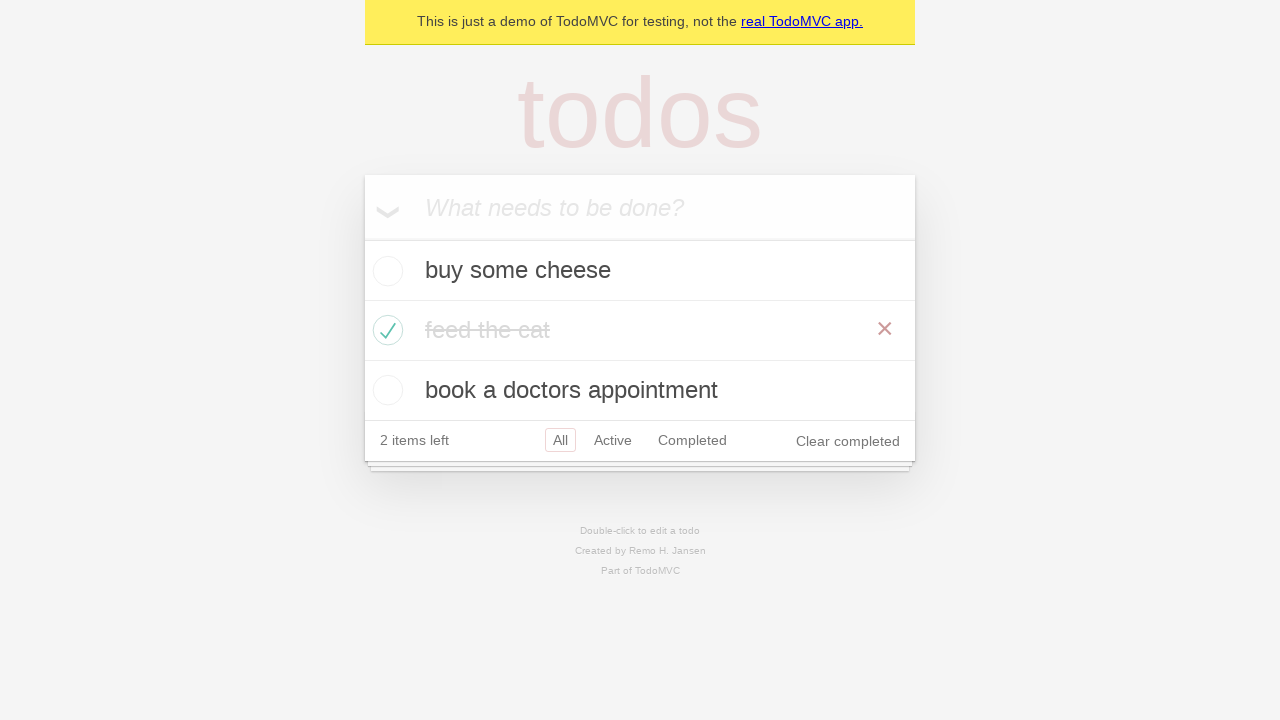

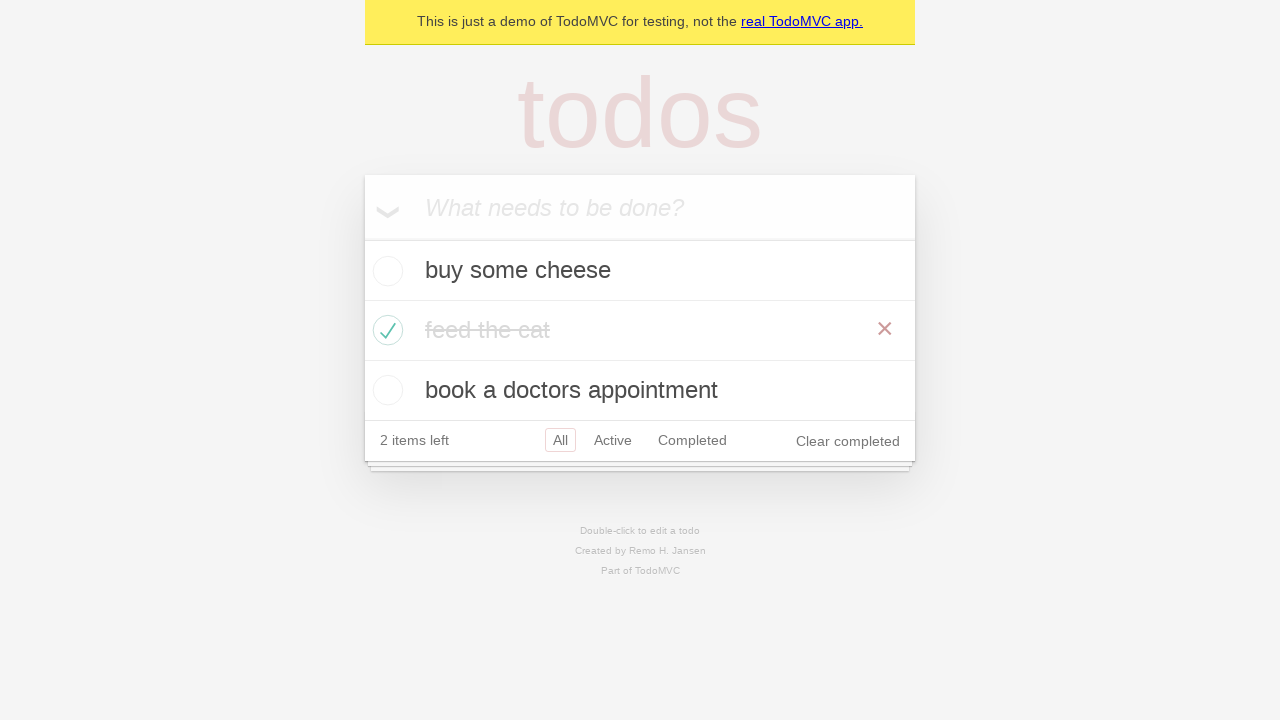